Solves a math problem on a form by extracting a value, calculating the result using a logarithmic formula, and submitting the answer along with checkbox and radio button selections

Starting URL: http://suninjuly.github.io/math.html

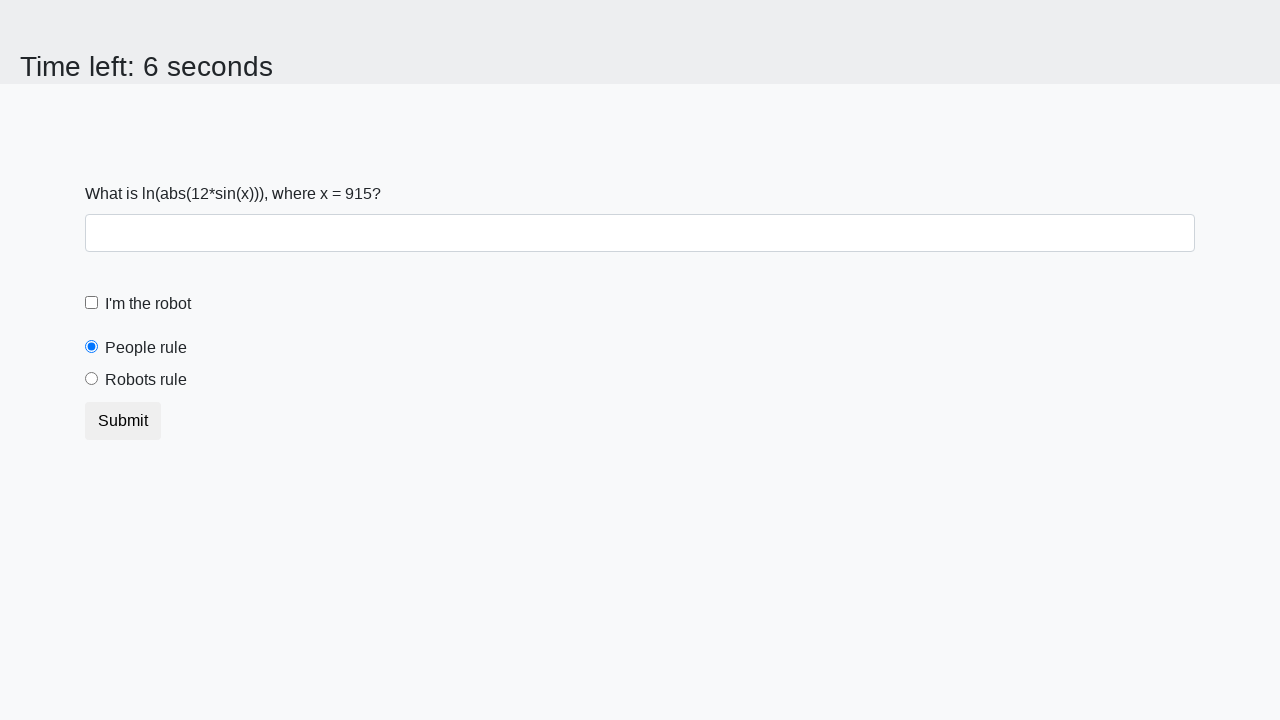

Located the input value element
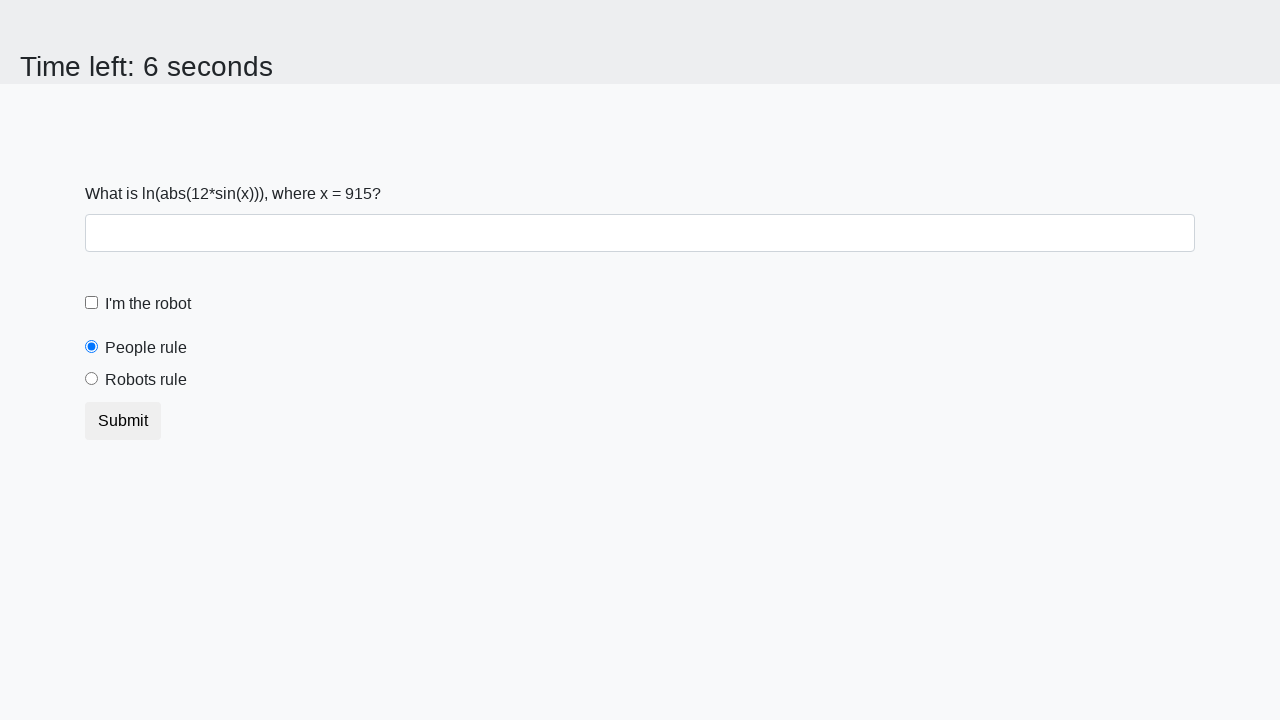

Extracted value from input_value span
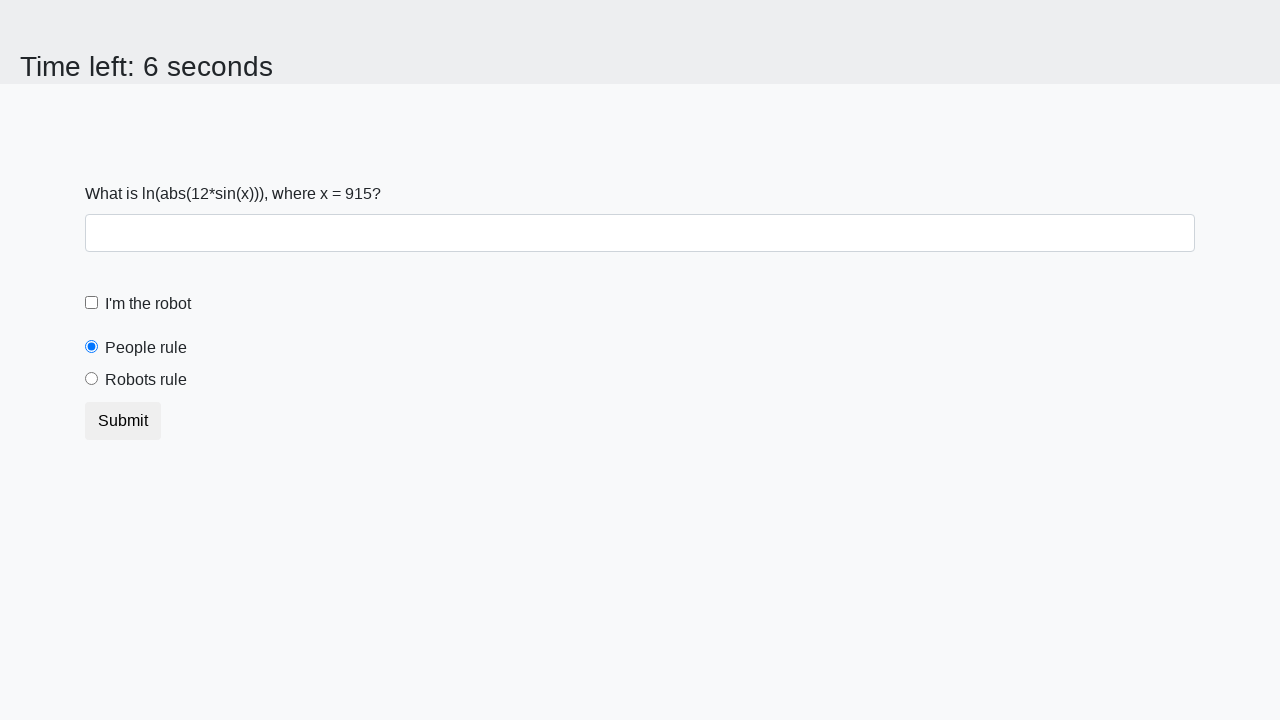

Calculated logarithmic result using formula: log(|12*sin(x)|)
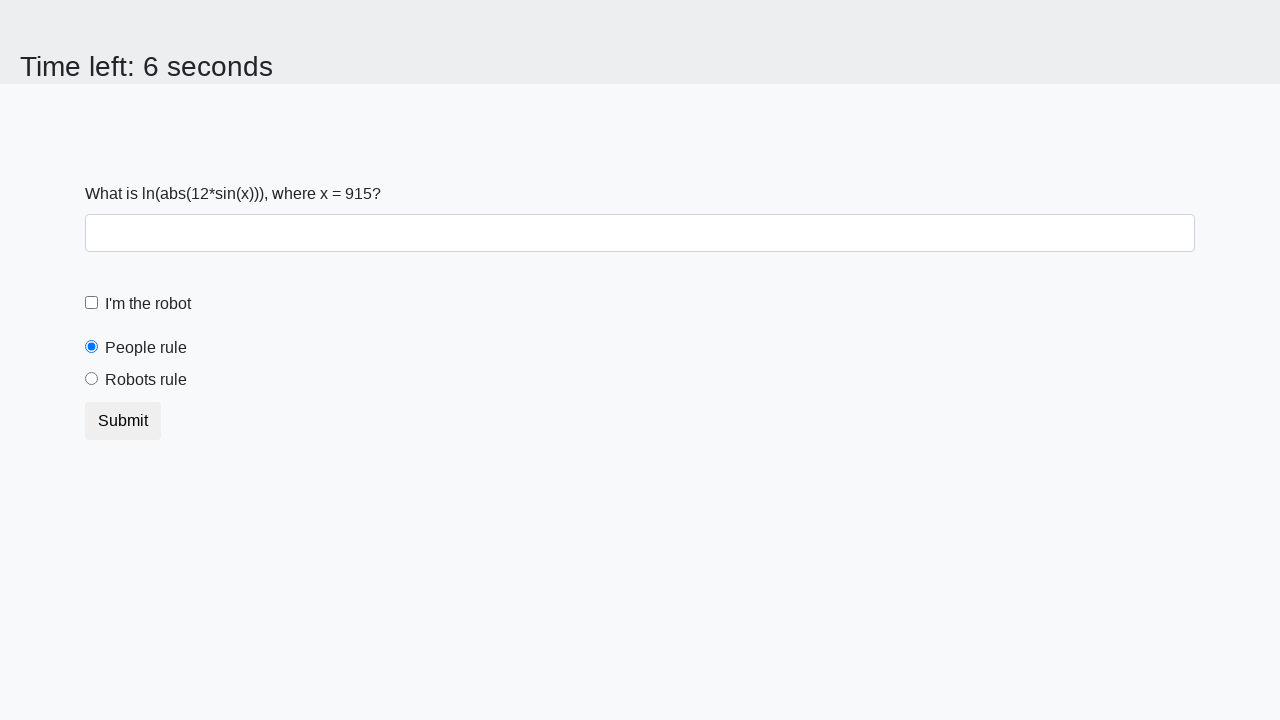

Filled answer field with calculated result on input#answer
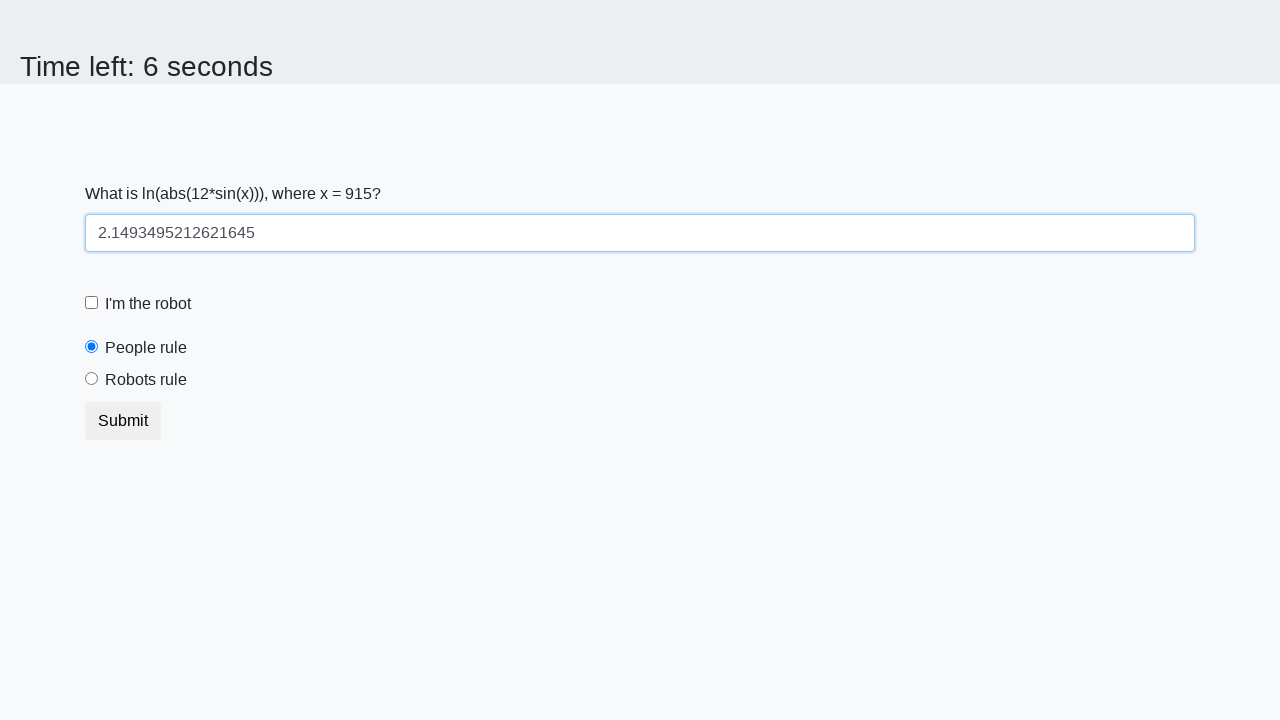

Checked the robot checkbox at (92, 303) on #robotCheckbox
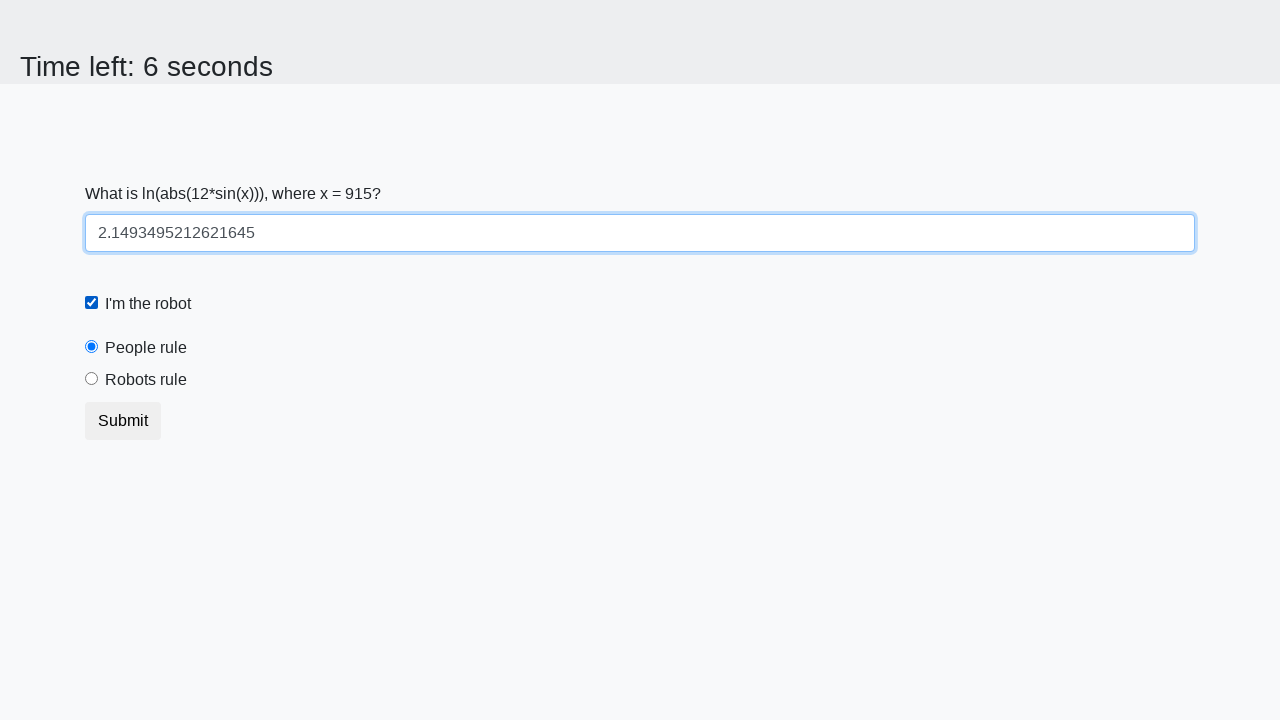

Selected 'robots' radio button option at (92, 379) on [value='robots']
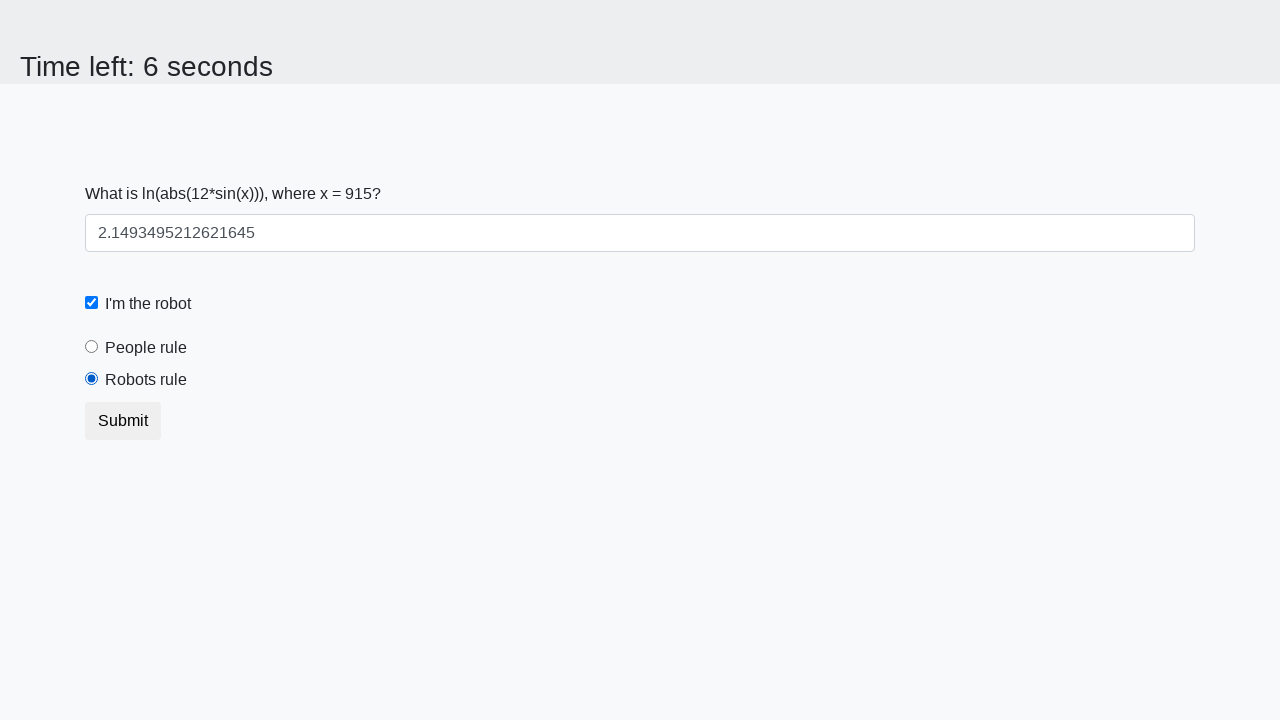

Clicked submit button to submit the form at (123, 421) on button.btn
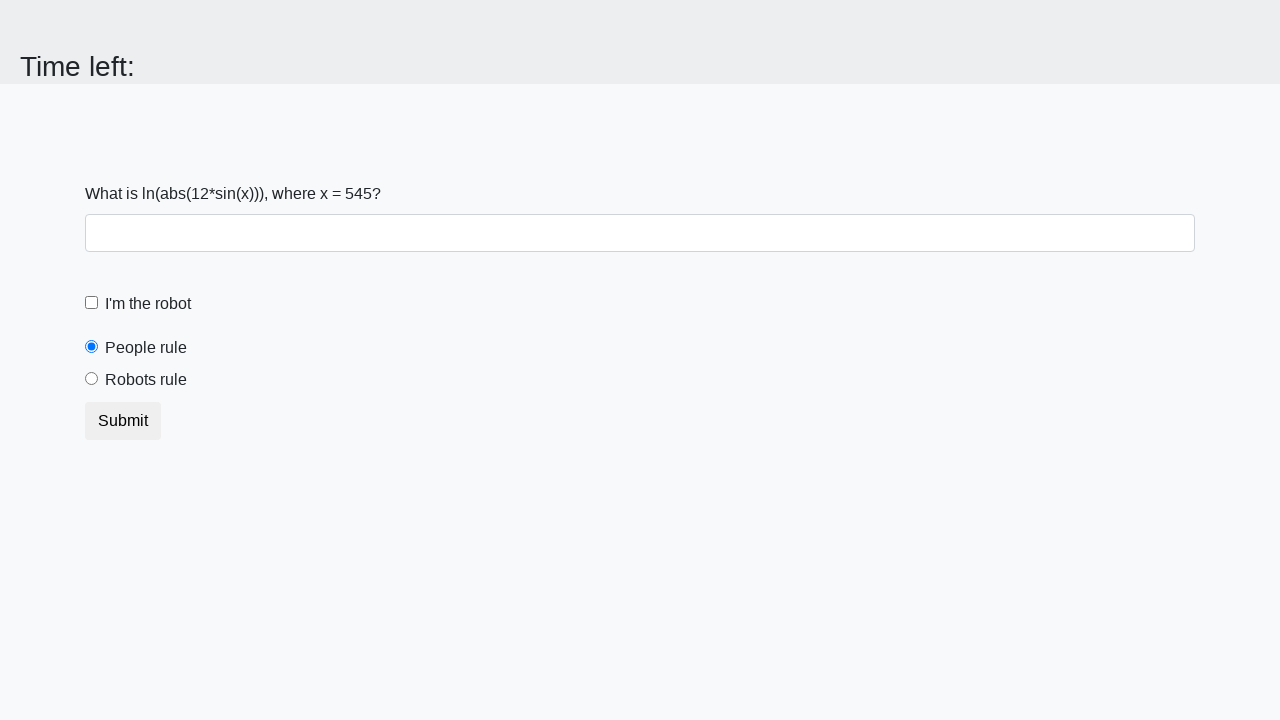

Waited 1 second for form submission to complete
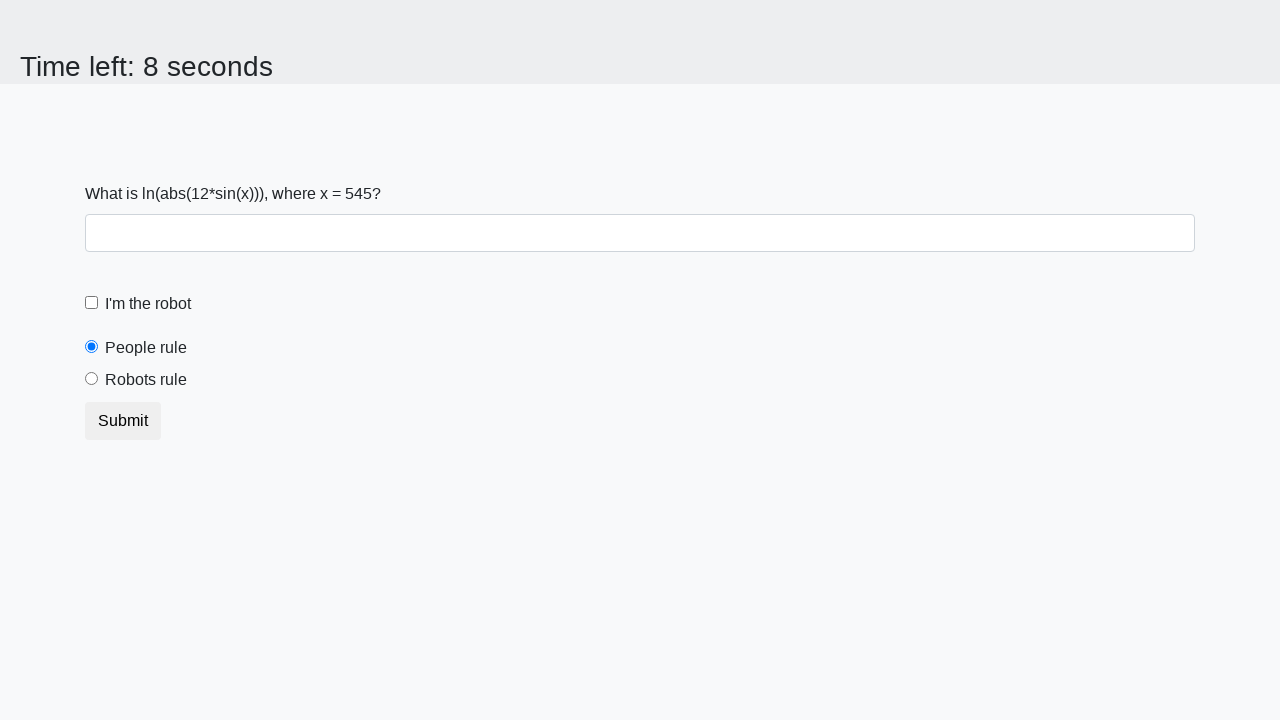

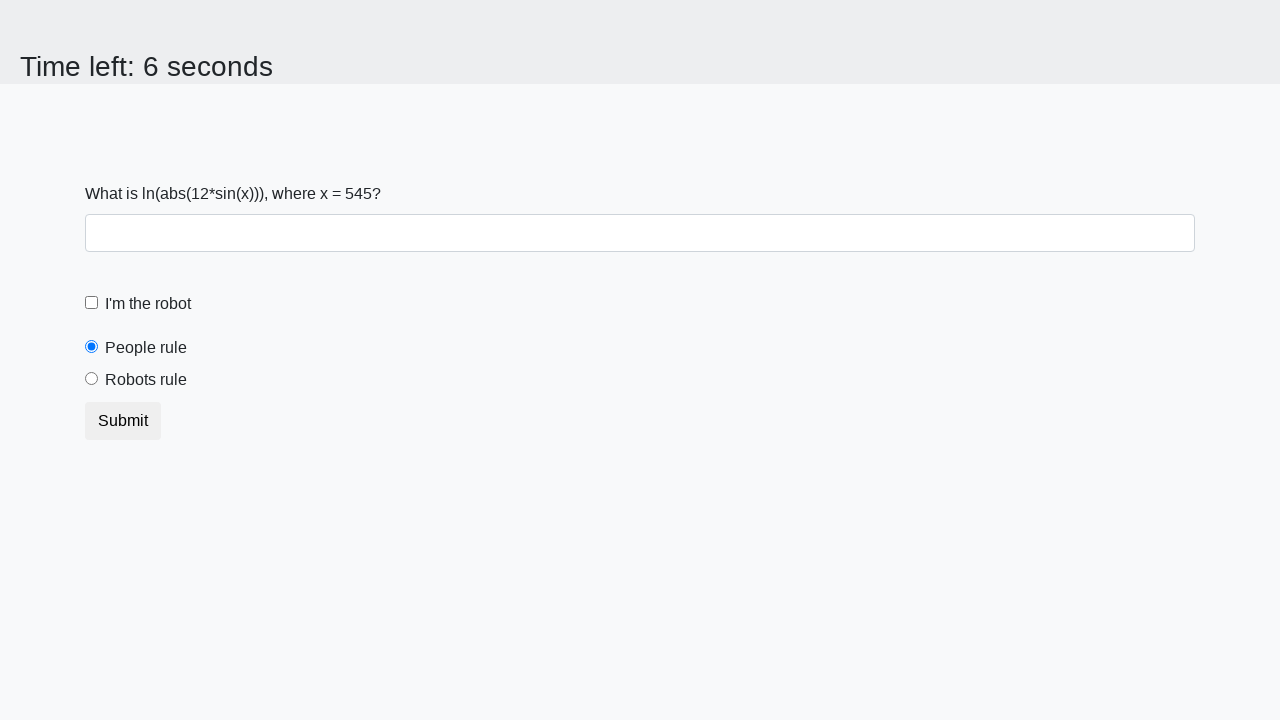